Tests opening a link in a new tab using middle-click, waits for the new tab to load, and verifies the page title on the new tab is "Broken Images".

Starting URL: https://the-internet.herokuapp.com/

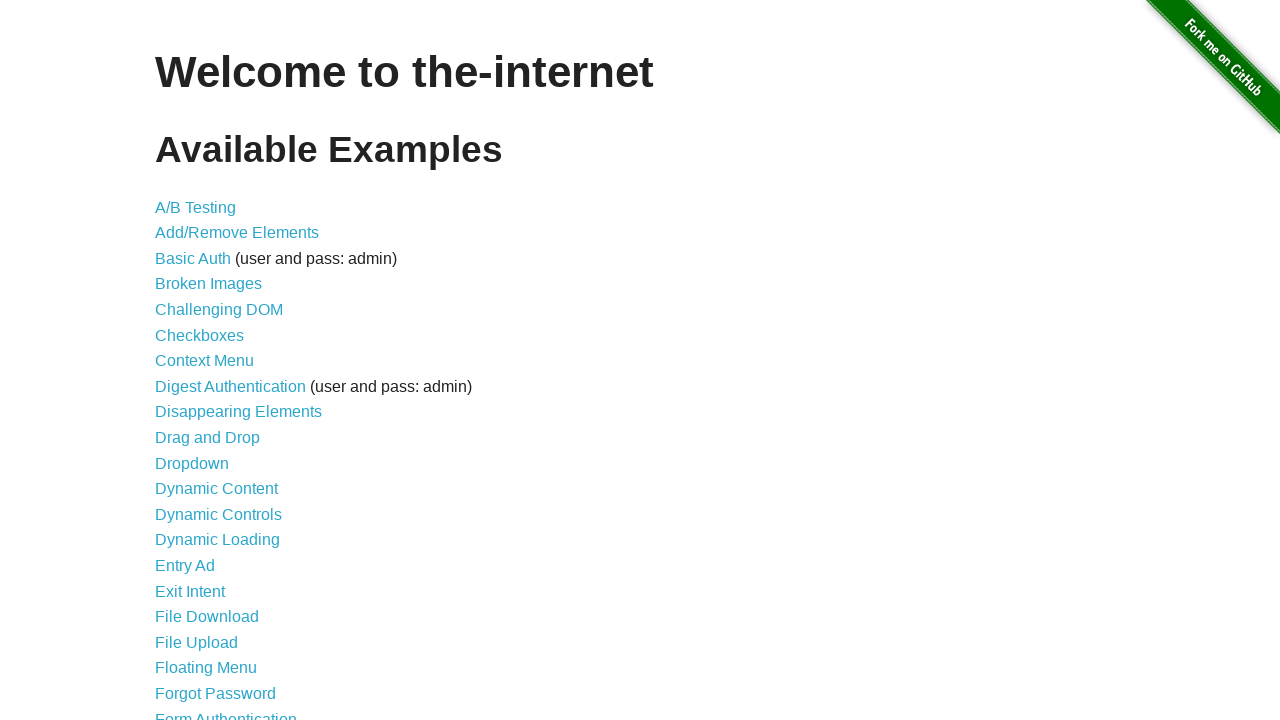

Middle-clicked 'Broken Images' link to open in new tab at (208, 284) on xpath=//a[text()='Broken Images']
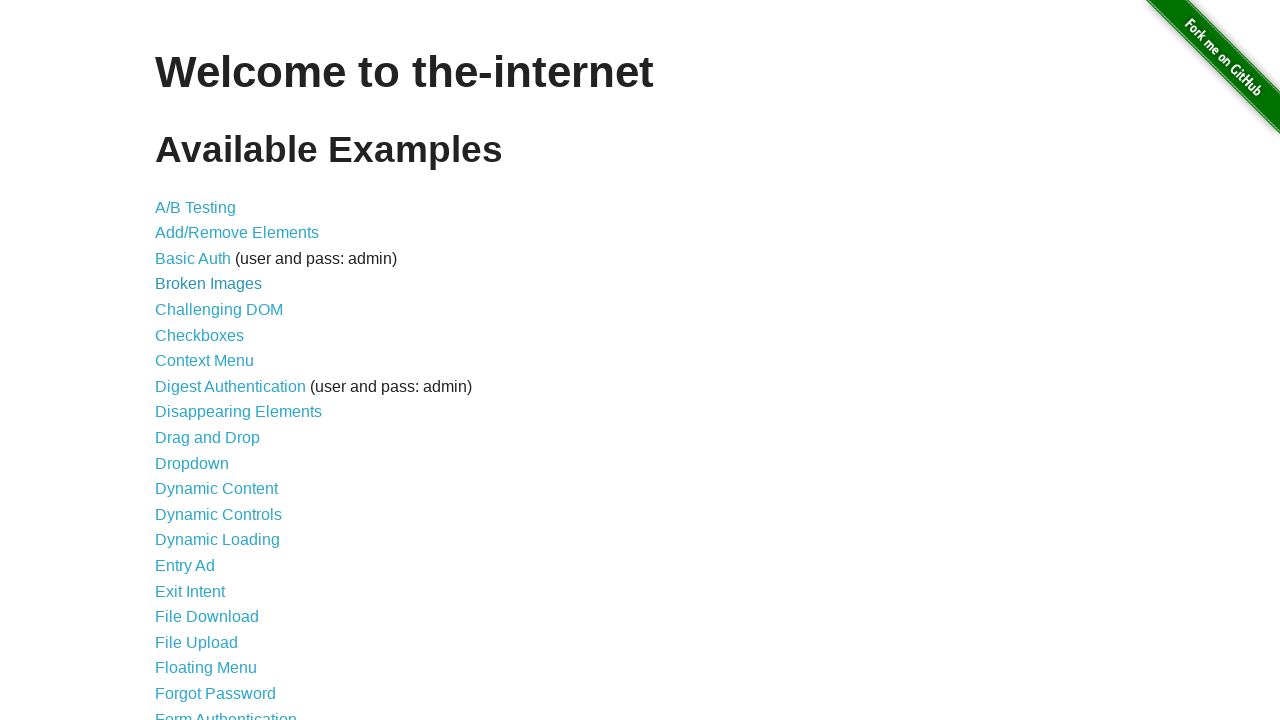

Captured new tab/page that opened
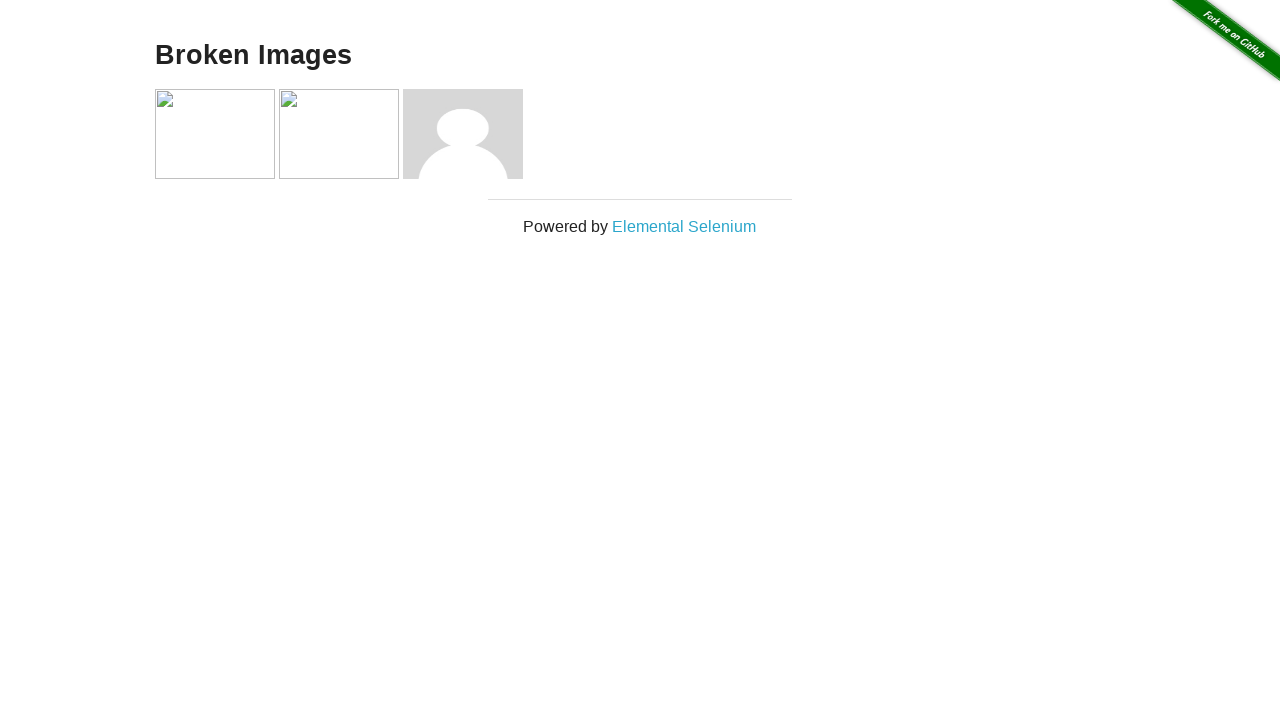

Waited for new page to load completely
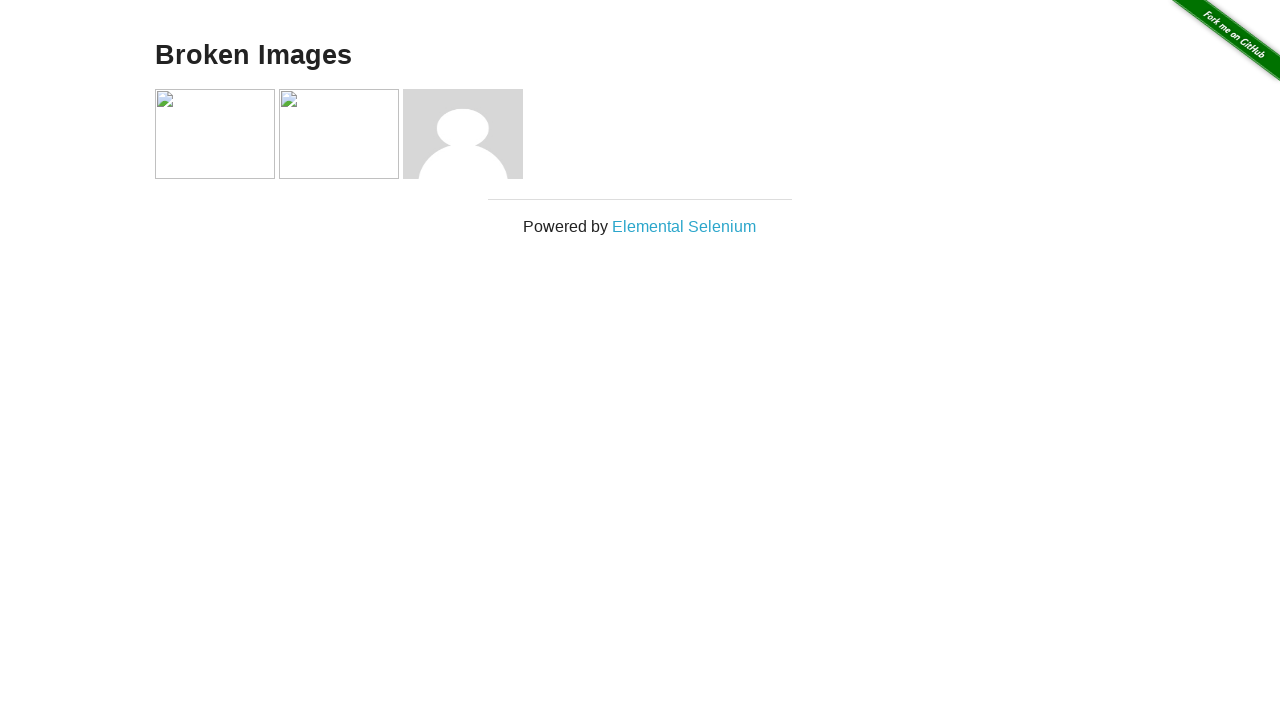

Retrieved page title: 'Broken Images'
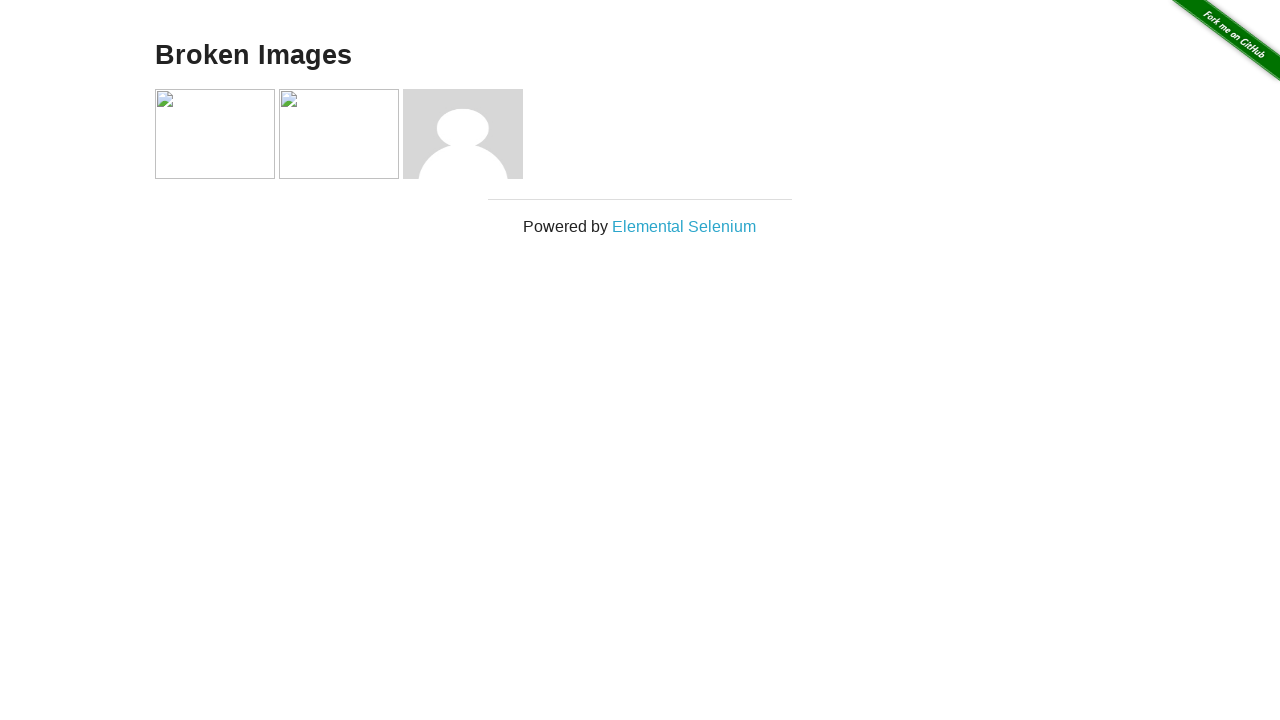

Verified page title is 'Broken Images'
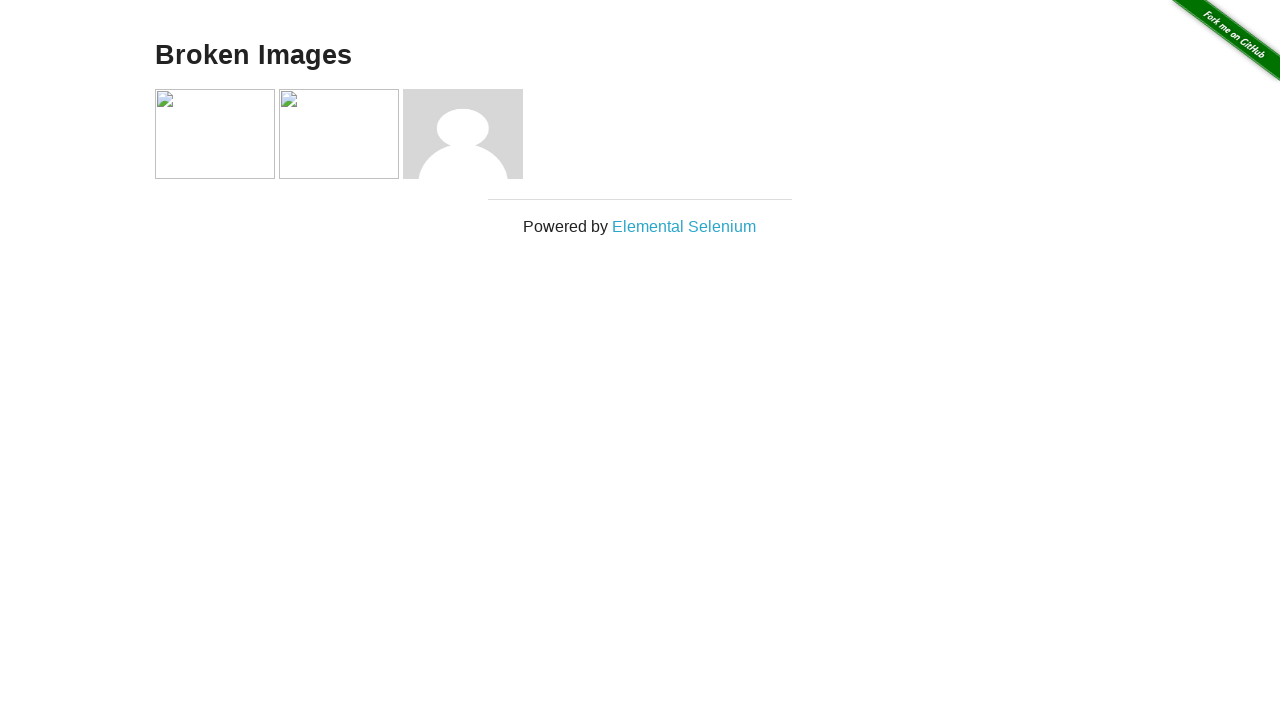

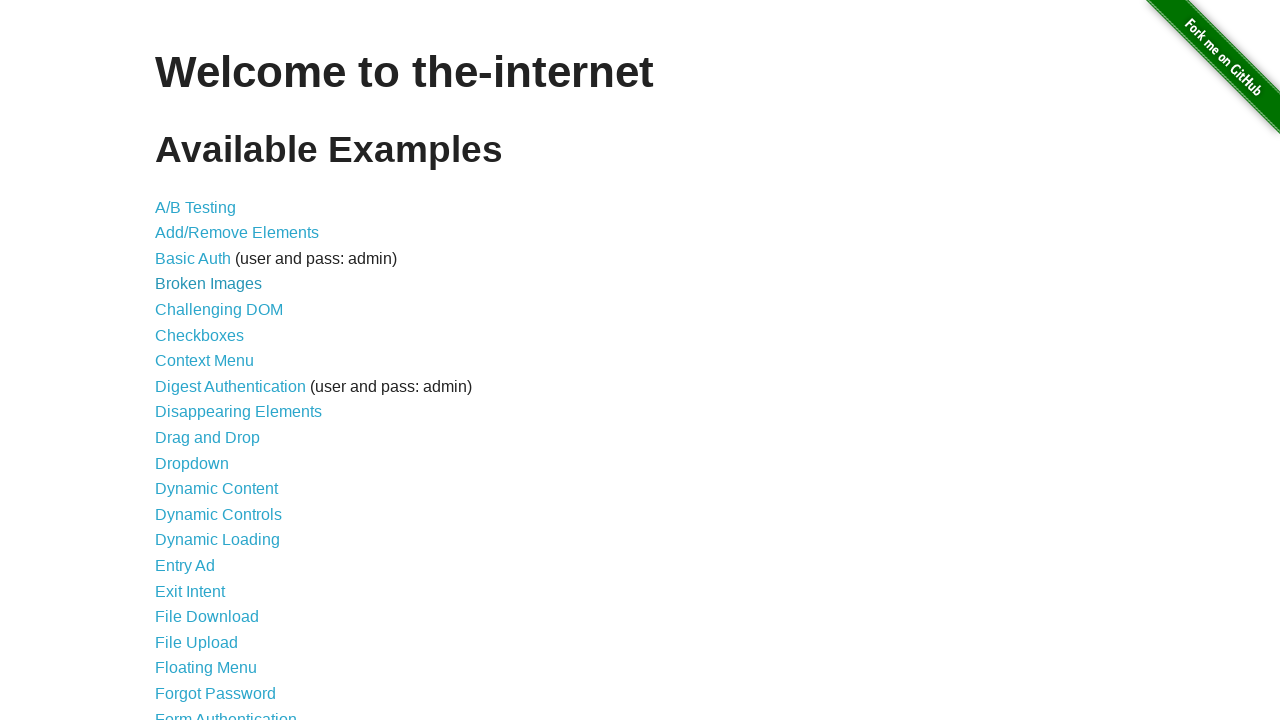